Simple demo that navigates to the Pluralsight homepage and verifies the page loads successfully

Starting URL: https://pluralsight.com

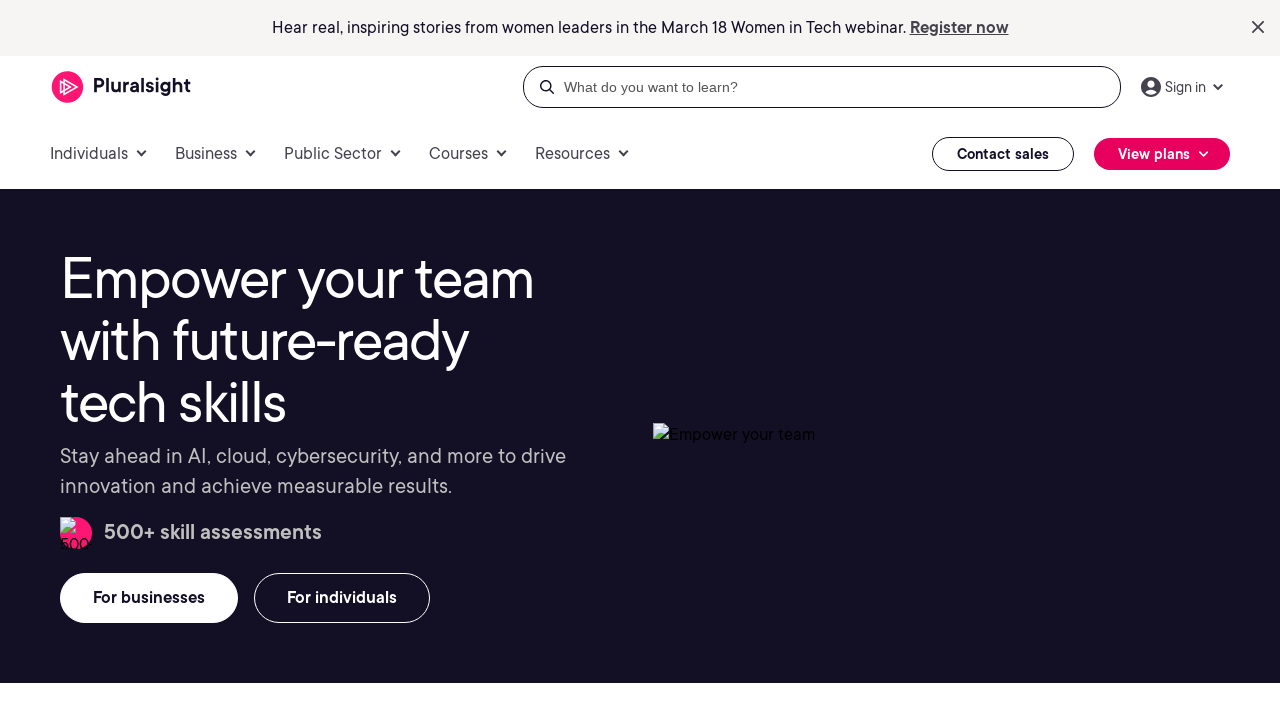

Waited for page to reach domcontentloaded state
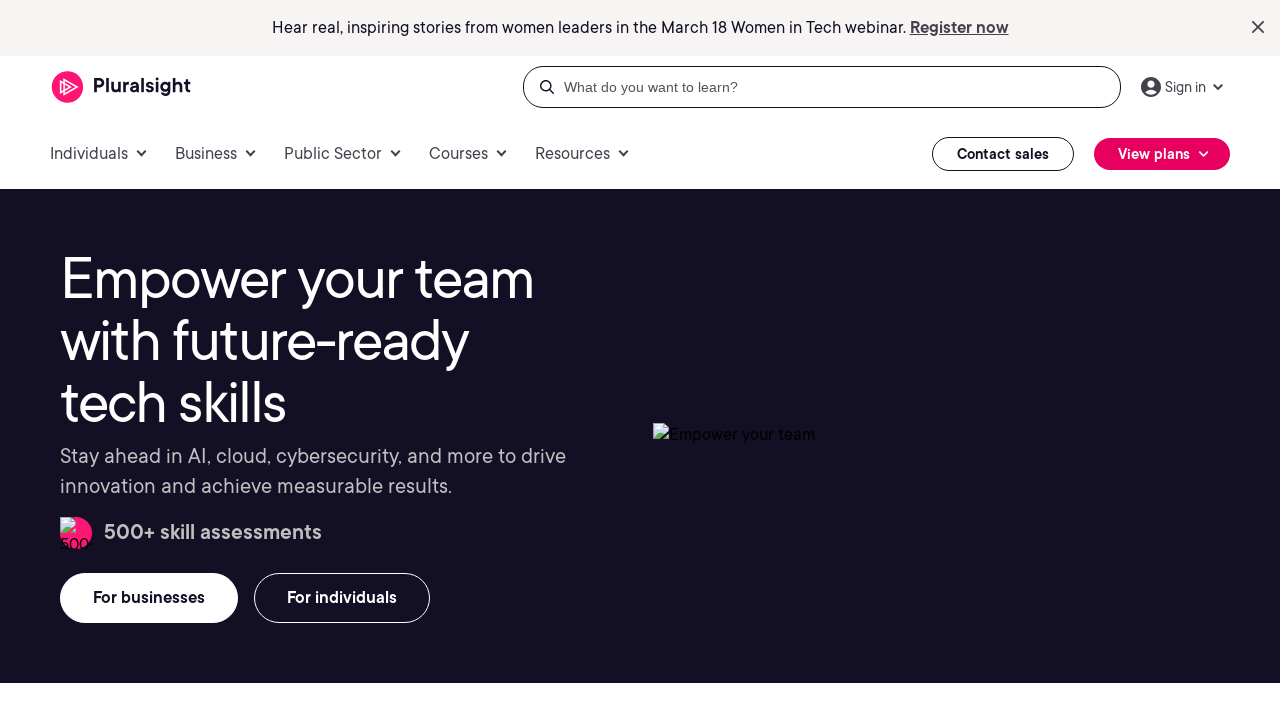

Verified body element is present on Pluralsight homepage
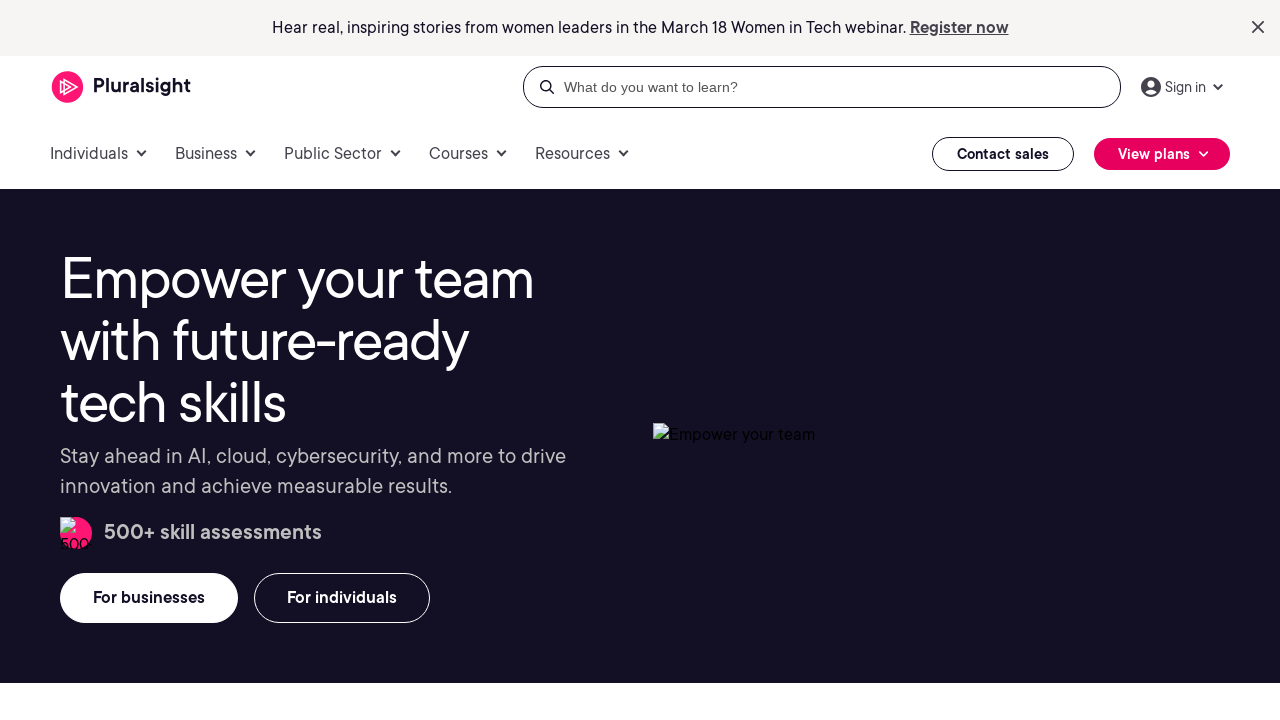

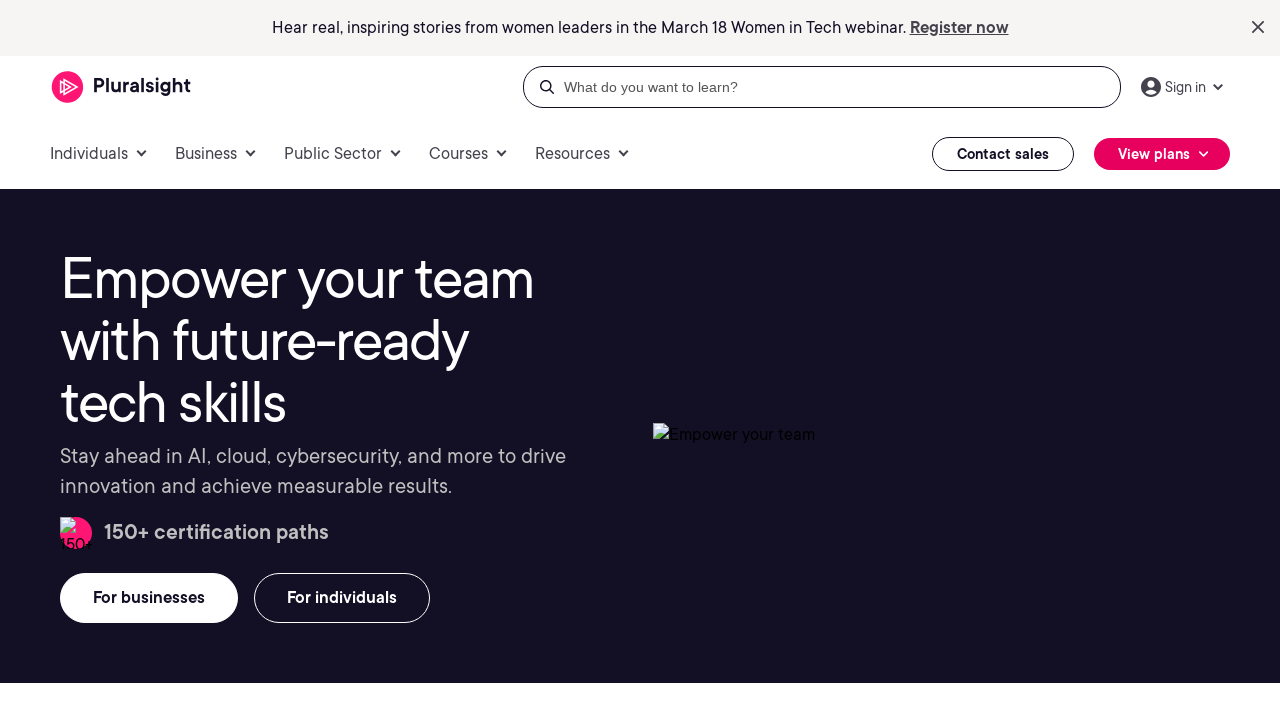